Tests radio button selection and verification of the selected value message

Starting URL: https://demoqa.com/radio-button

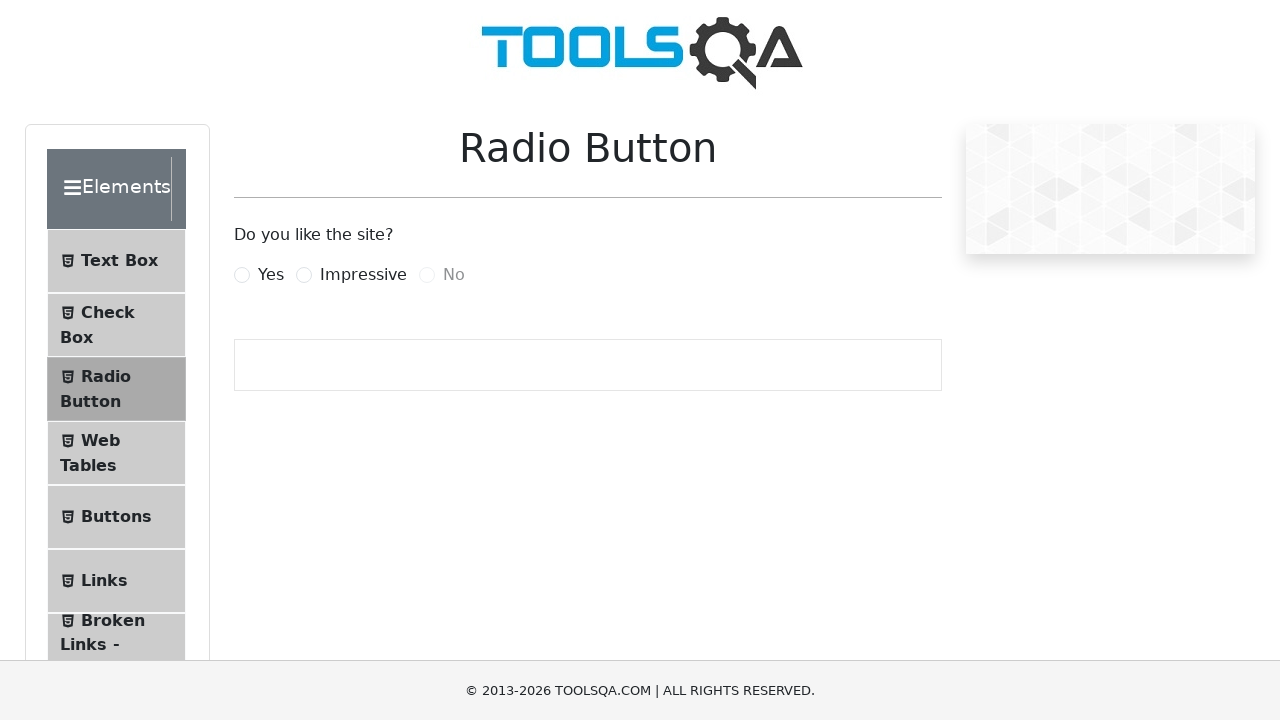

Clicked on the 'Yes' radio button at (271, 275) on label[for="yesRadio"]
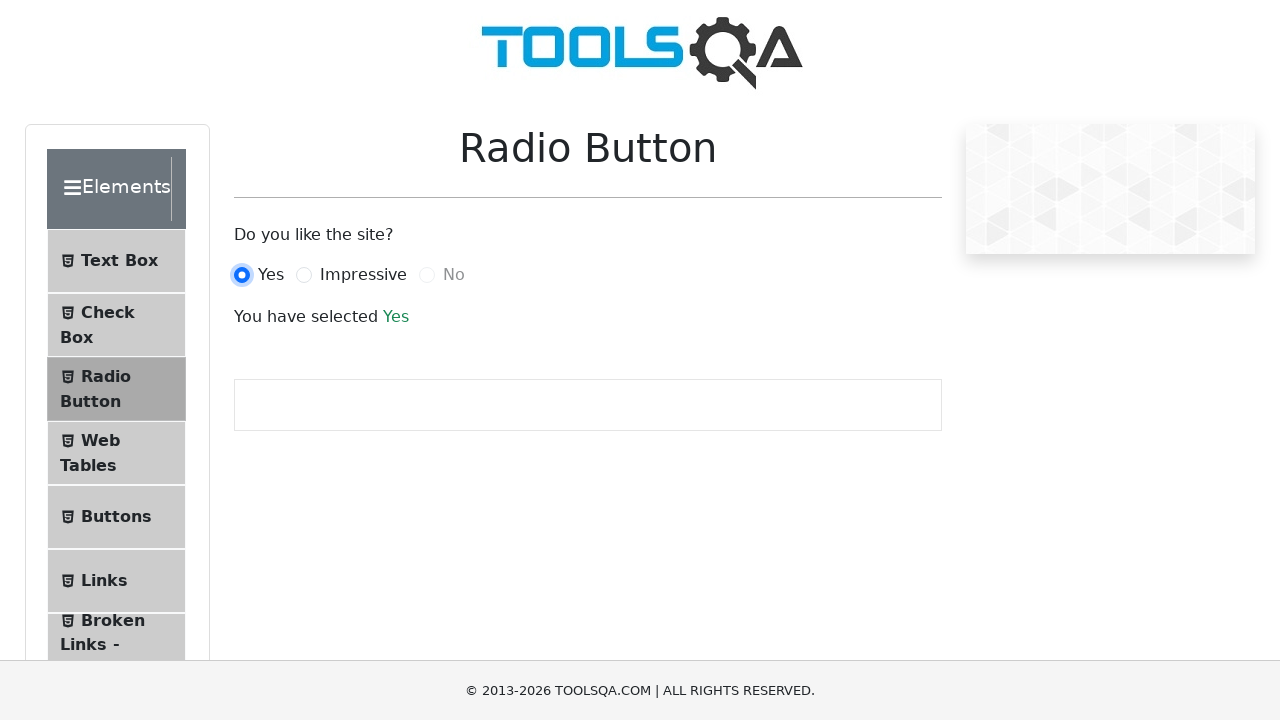

Success message appeared
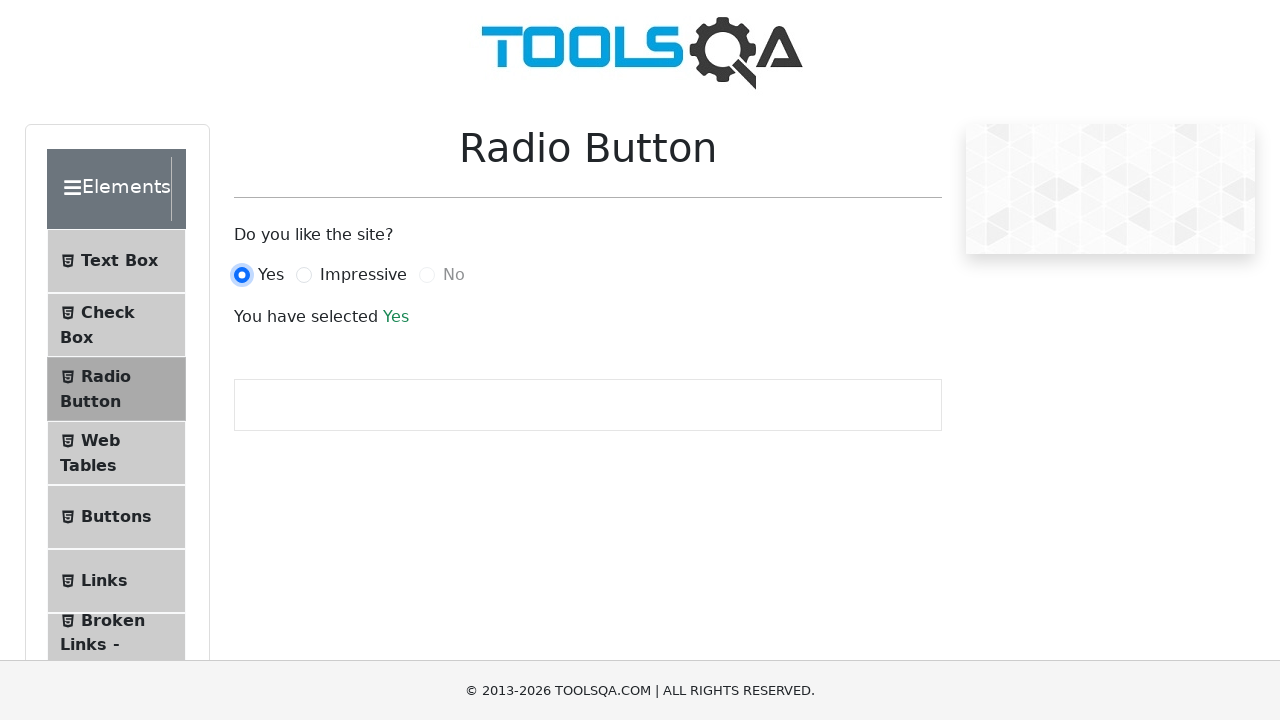

Retrieved success message text
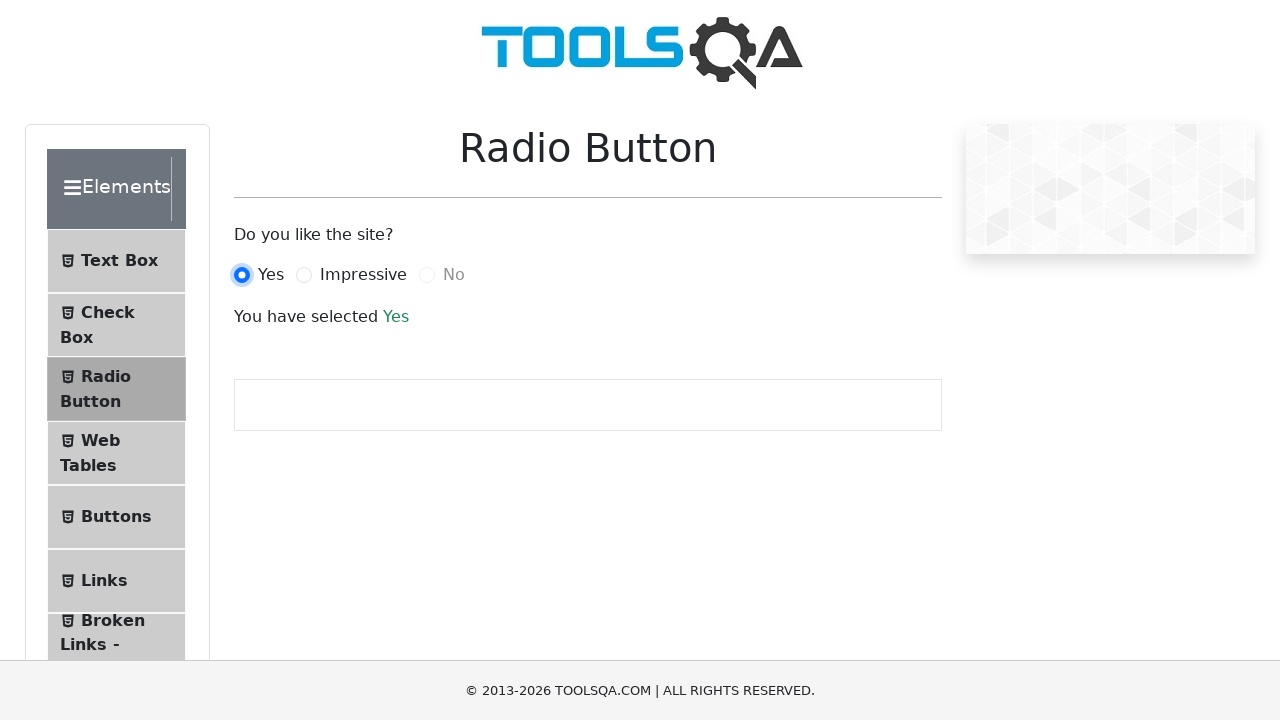

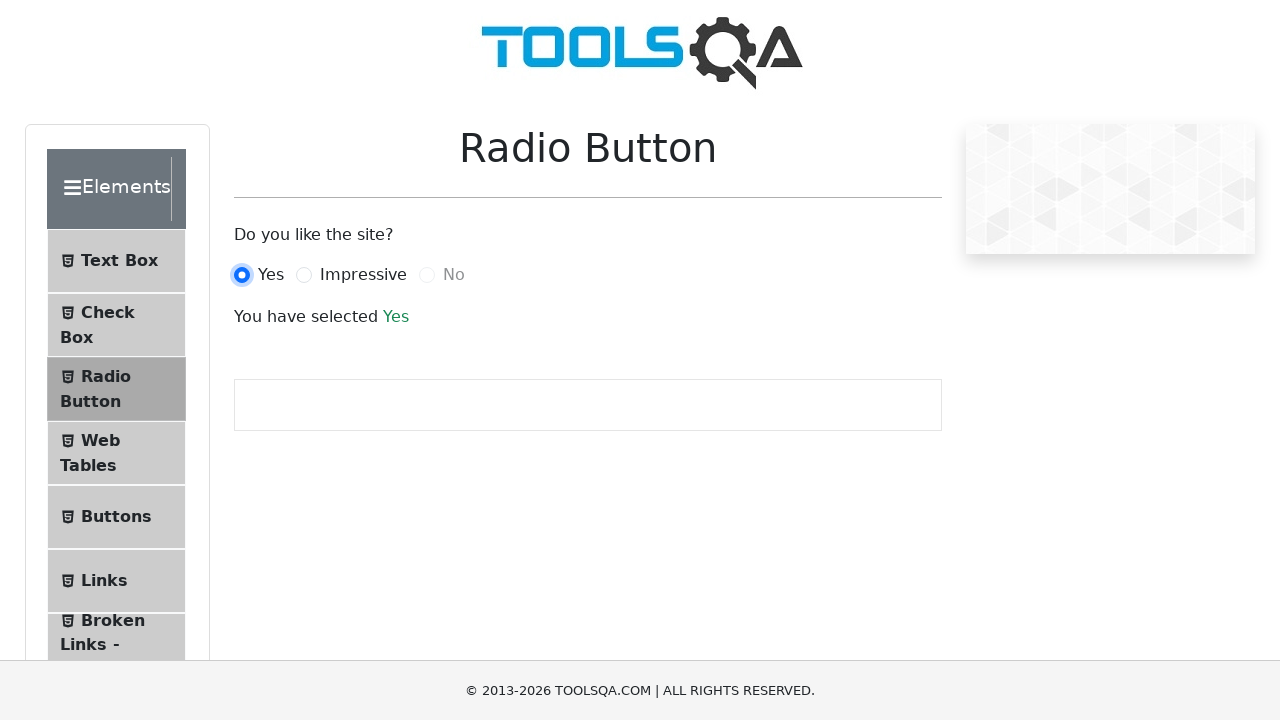